Tests product search functionality by navigating to products page, searching for "shirt", and verifying that search results are displayed

Starting URL: https://automationexercise.com/

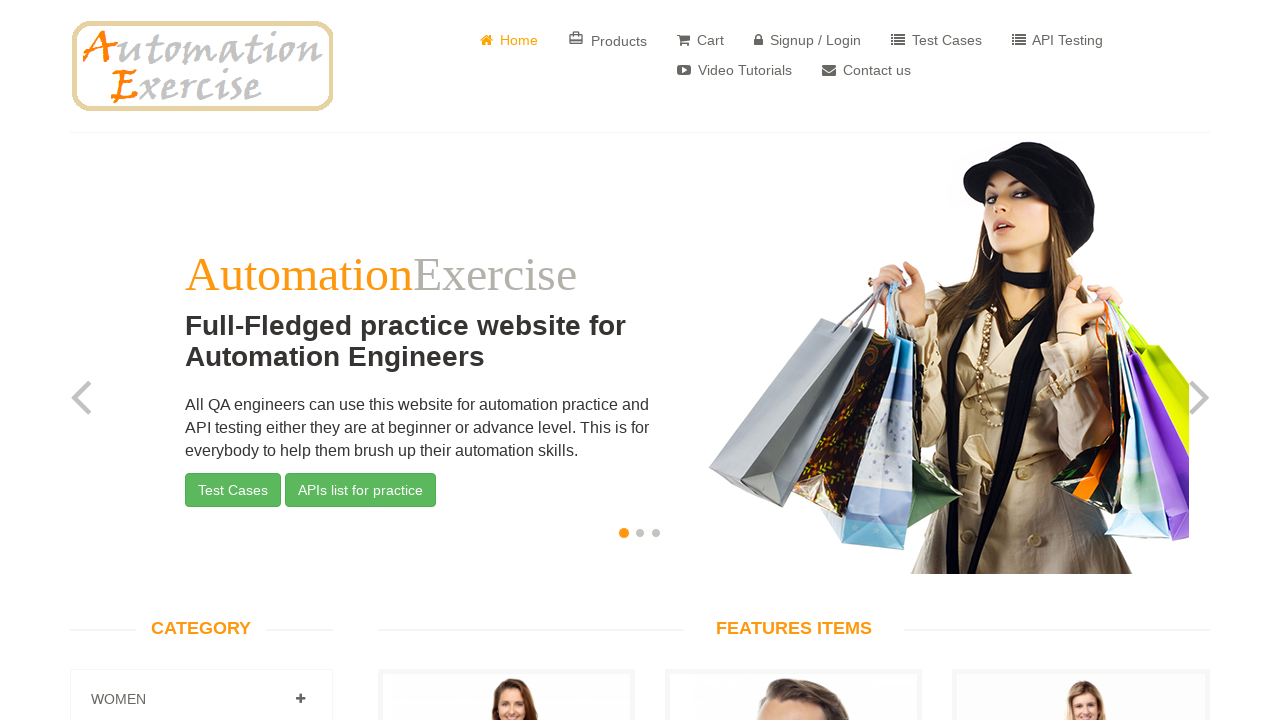

Clicked on Products link to navigate to products page at (608, 40) on text=Products
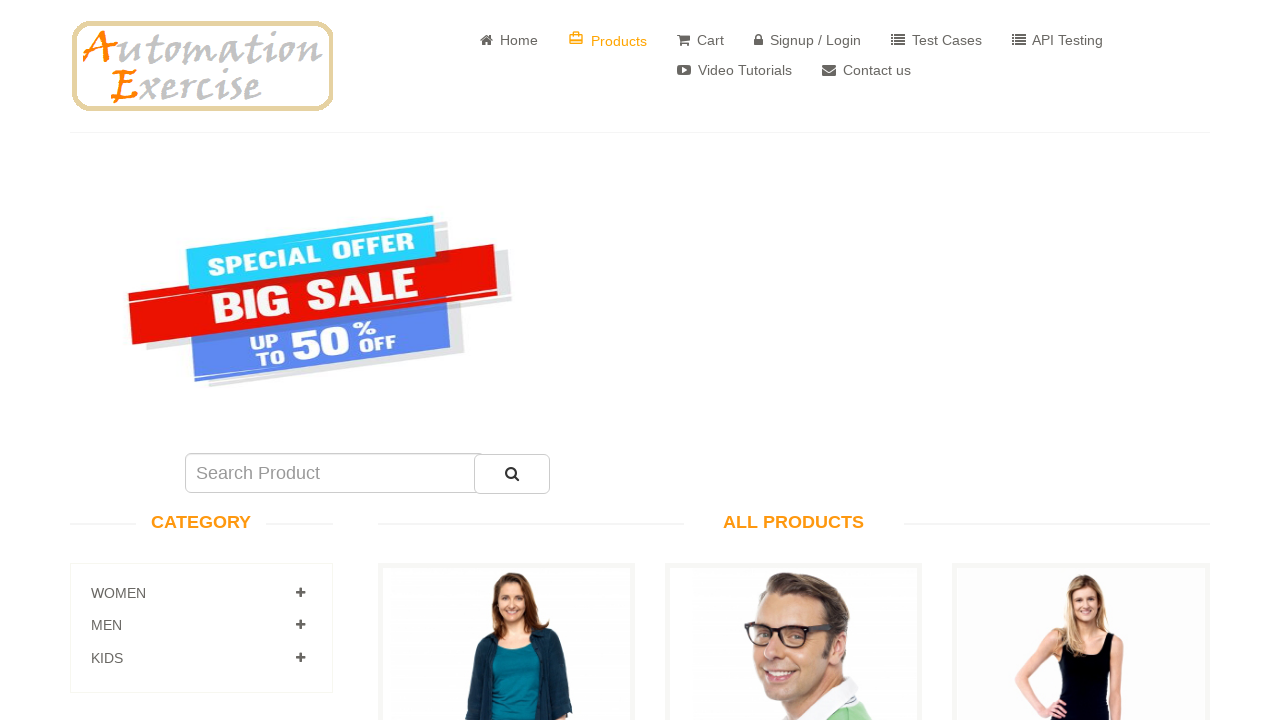

Products page loaded with 'All Products' heading
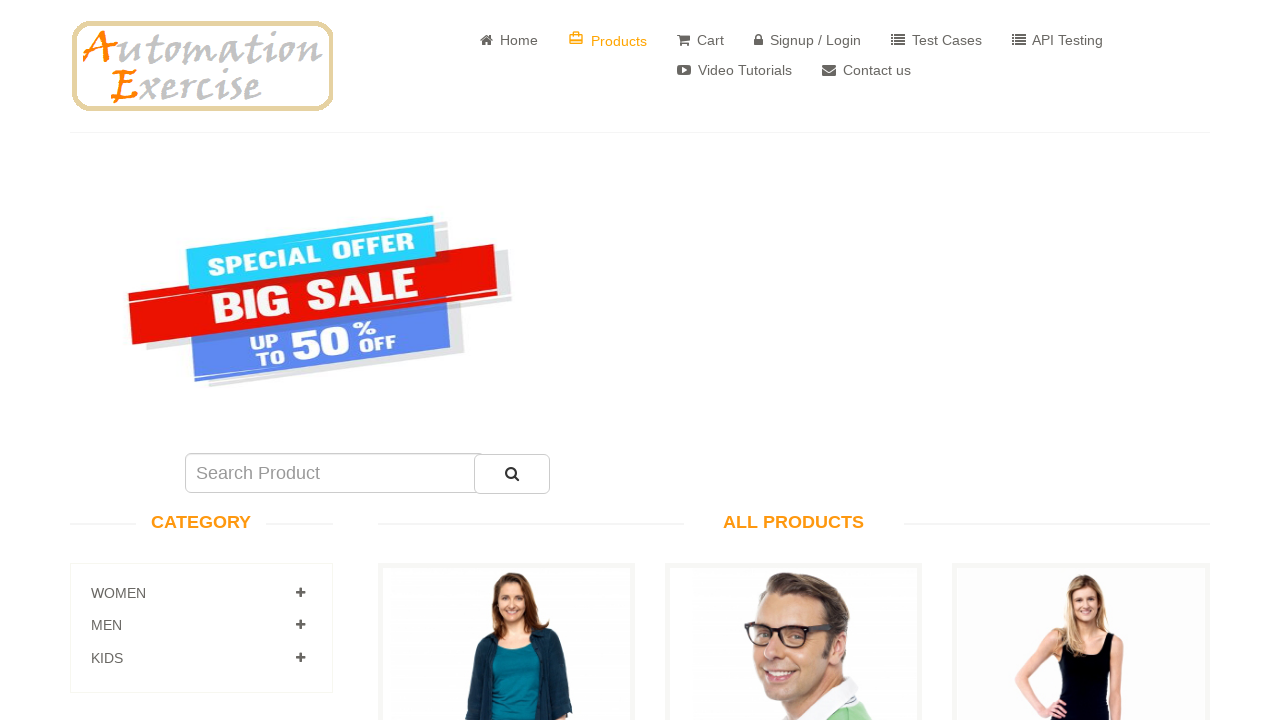

Entered 'shirt' in product search field on #search_product
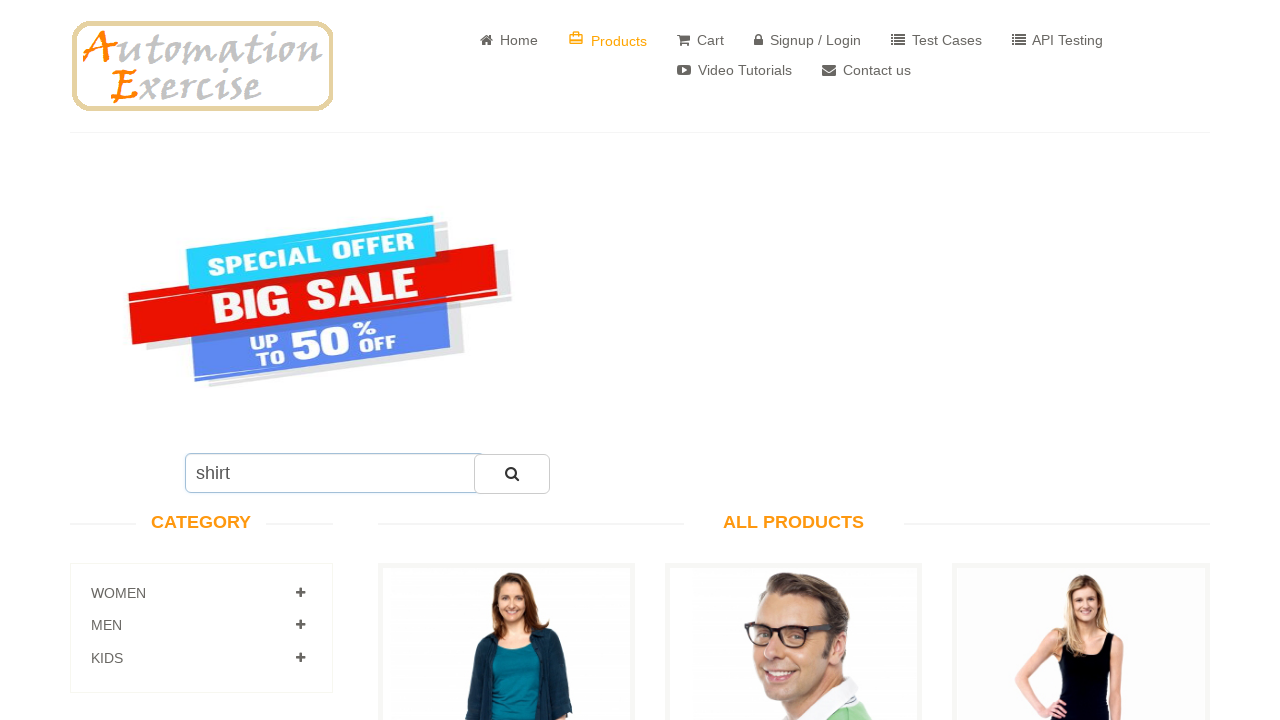

Clicked search button to submit search query at (512, 474) on button#submit_search
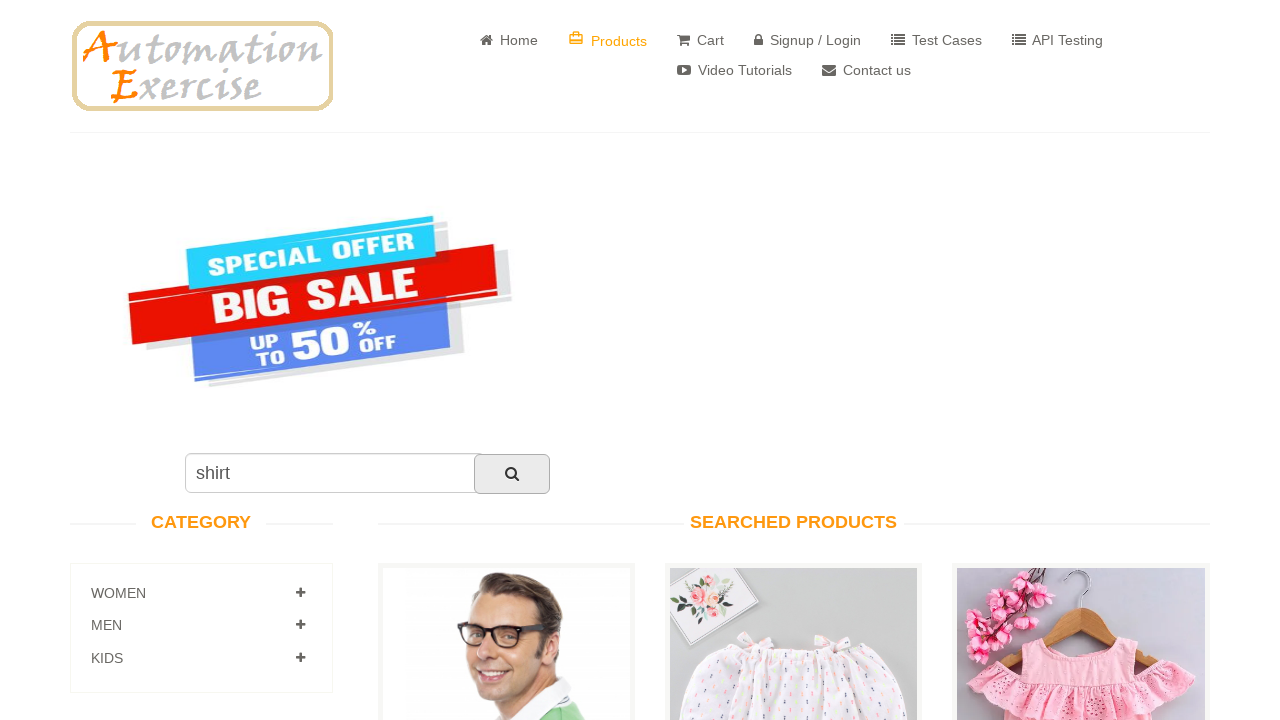

Search results page loaded with 'Searched Products' heading
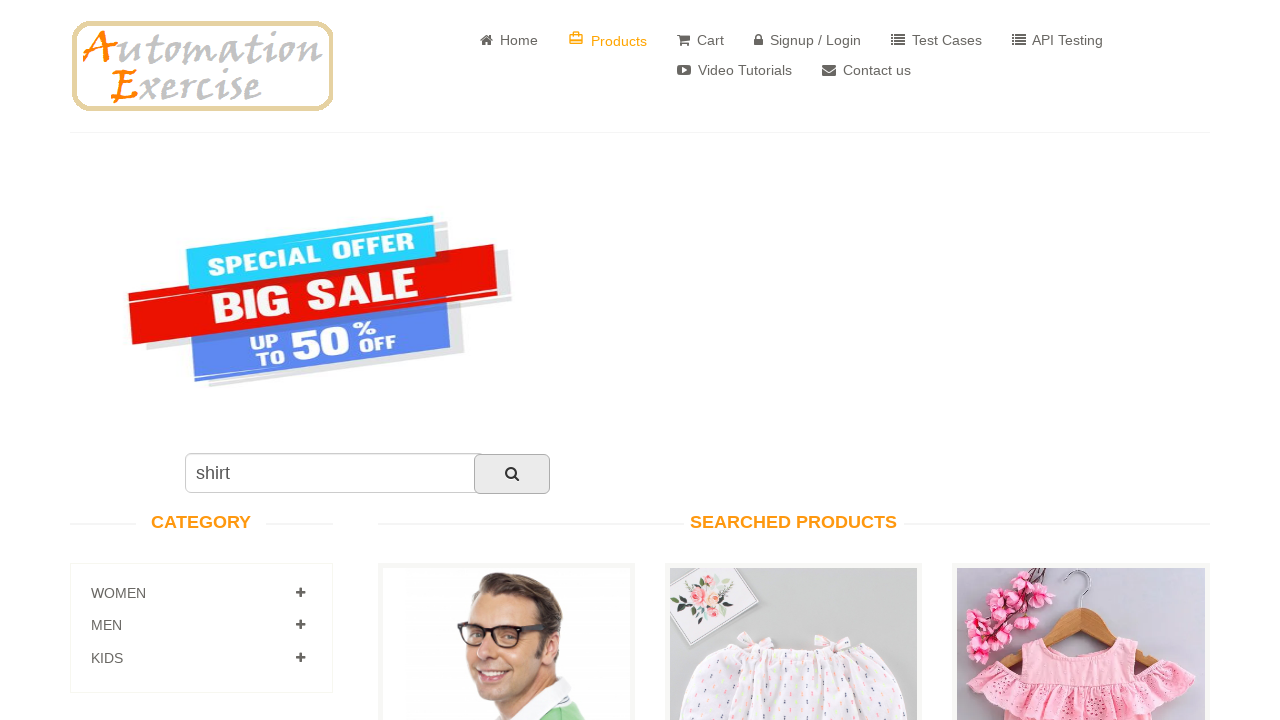

Verified product search results are displayed with product information
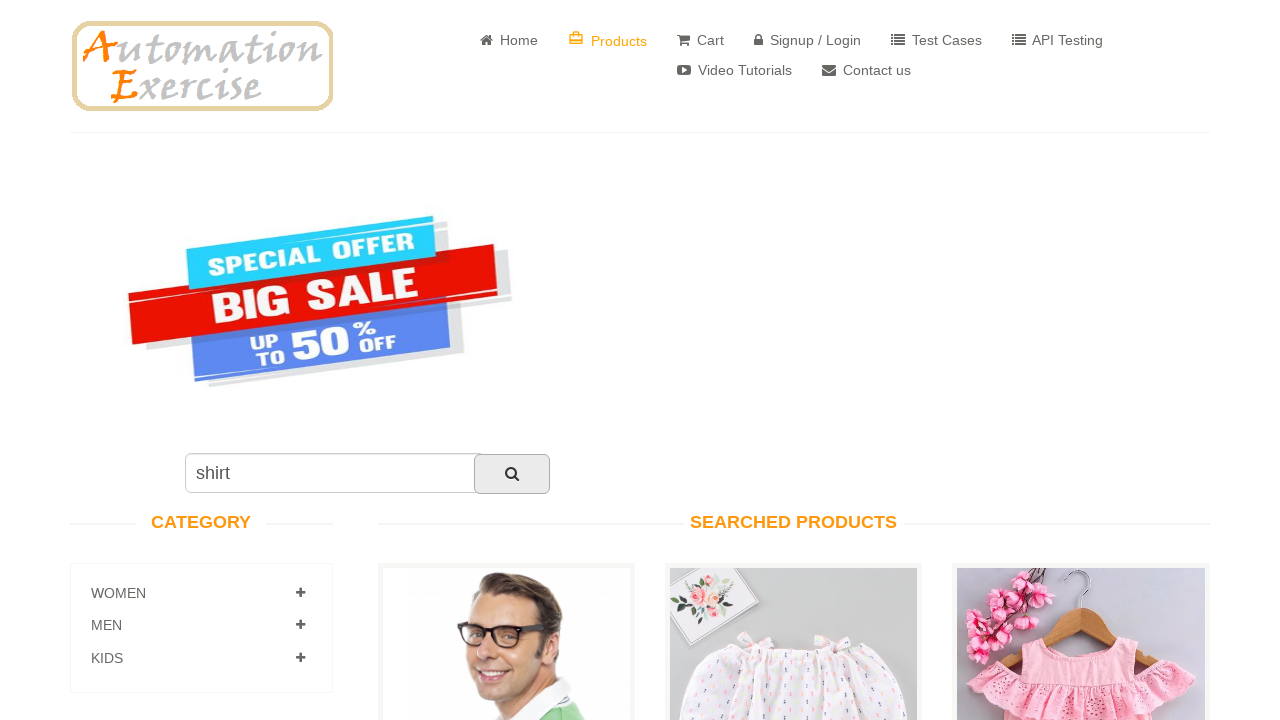

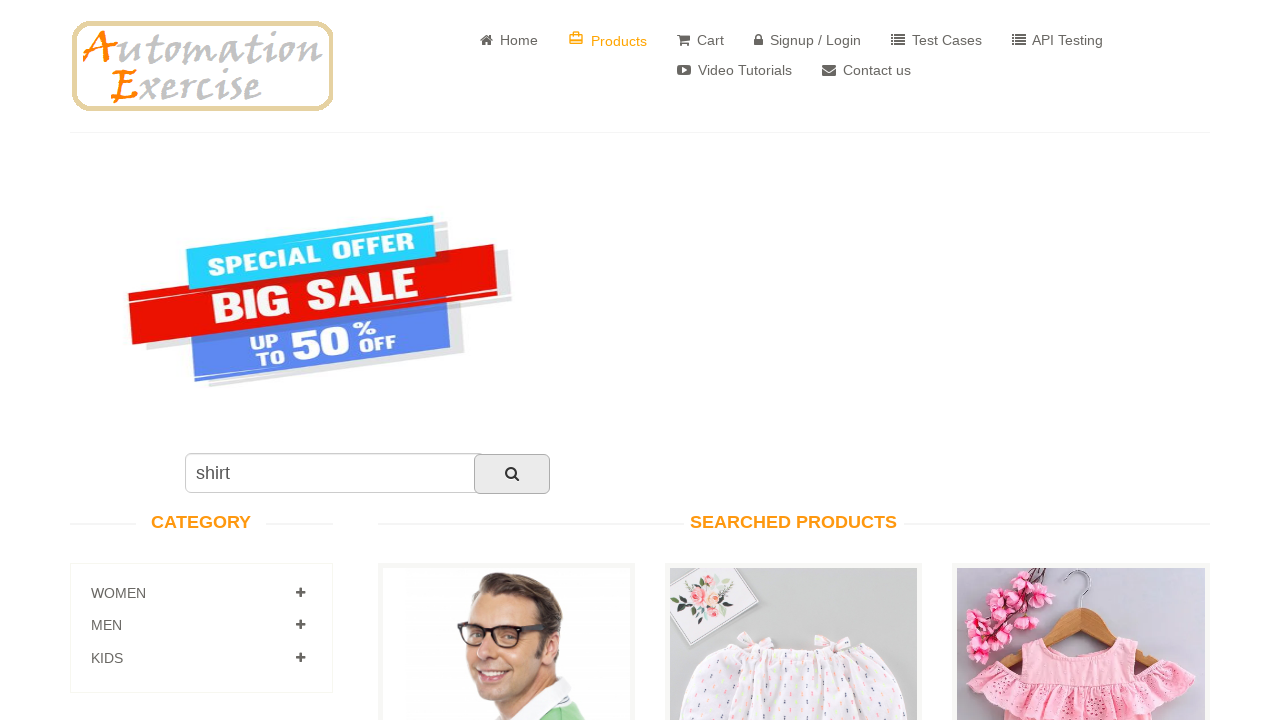